Fills out a Selenium practice form including personal information (first name, last name), gender, experience, date, profession, tools, continent, and commands using keyboard navigation and then submits the form.

Starting URL: https://www.techlistic.com/p/selenium-practice-form.html

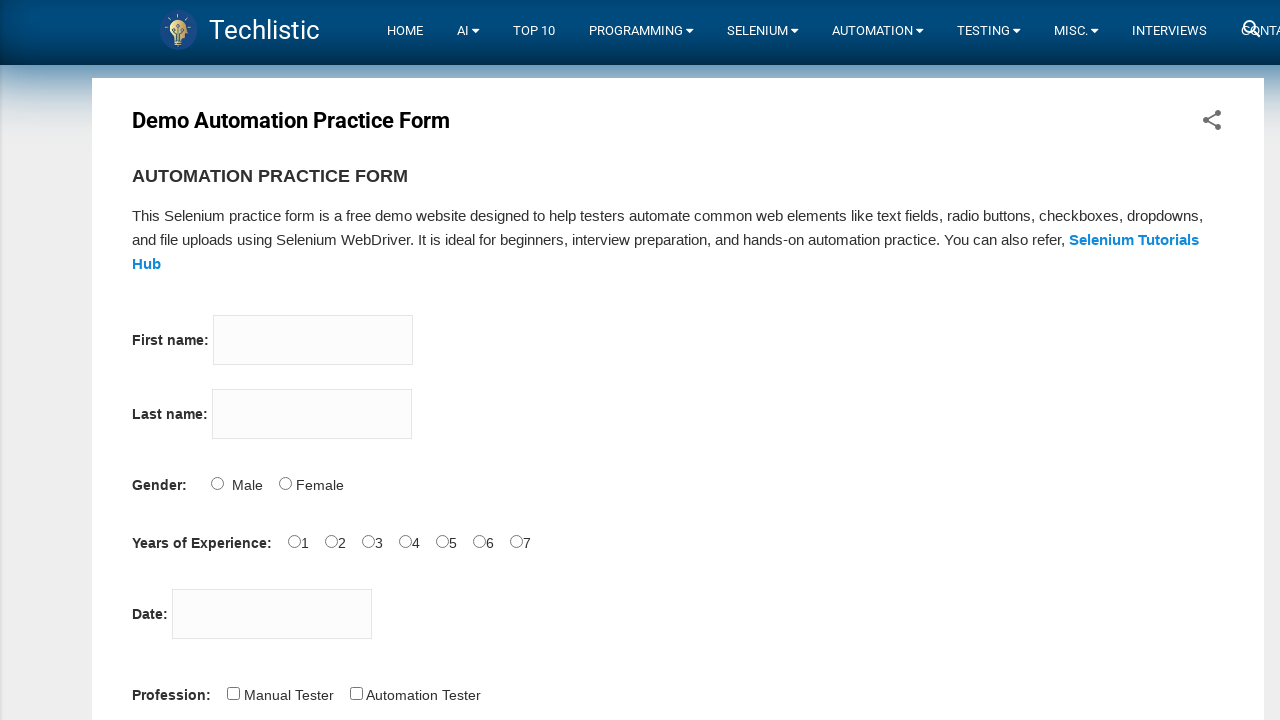

Filled first name field with 'Ayca' on input[name='firstname']
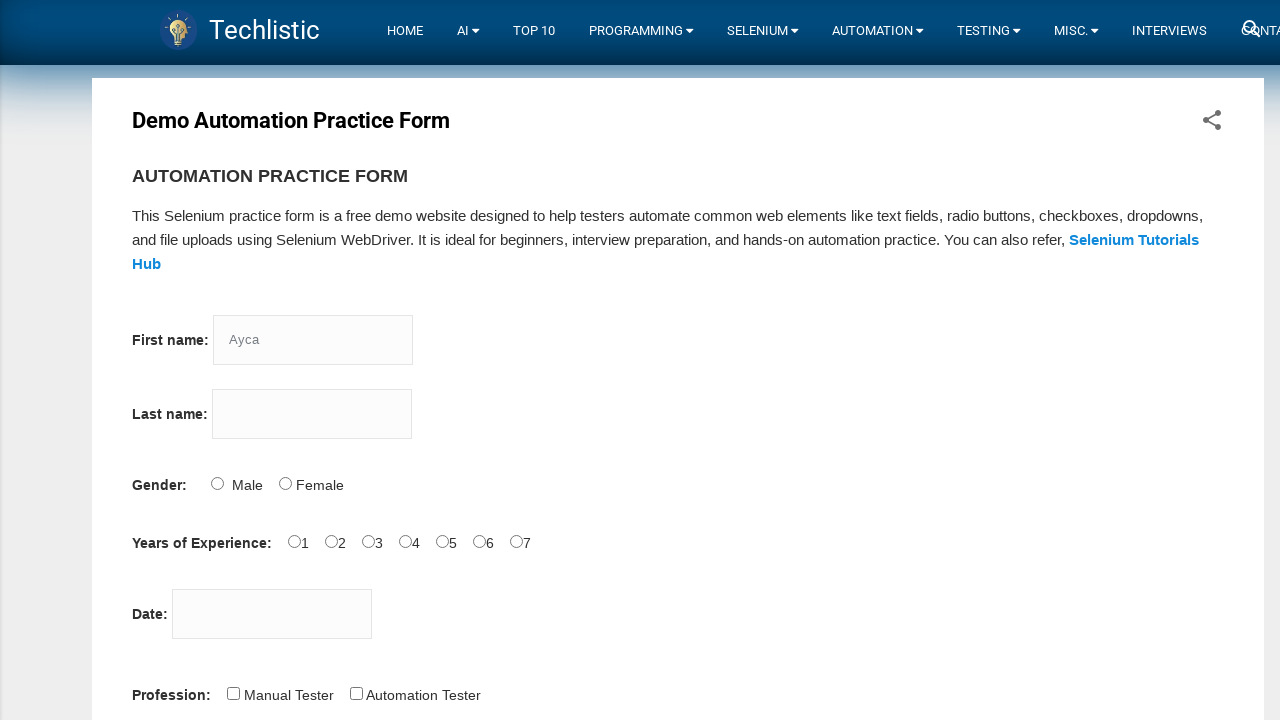

Filled last name field with 'Can' on input[name='lastname']
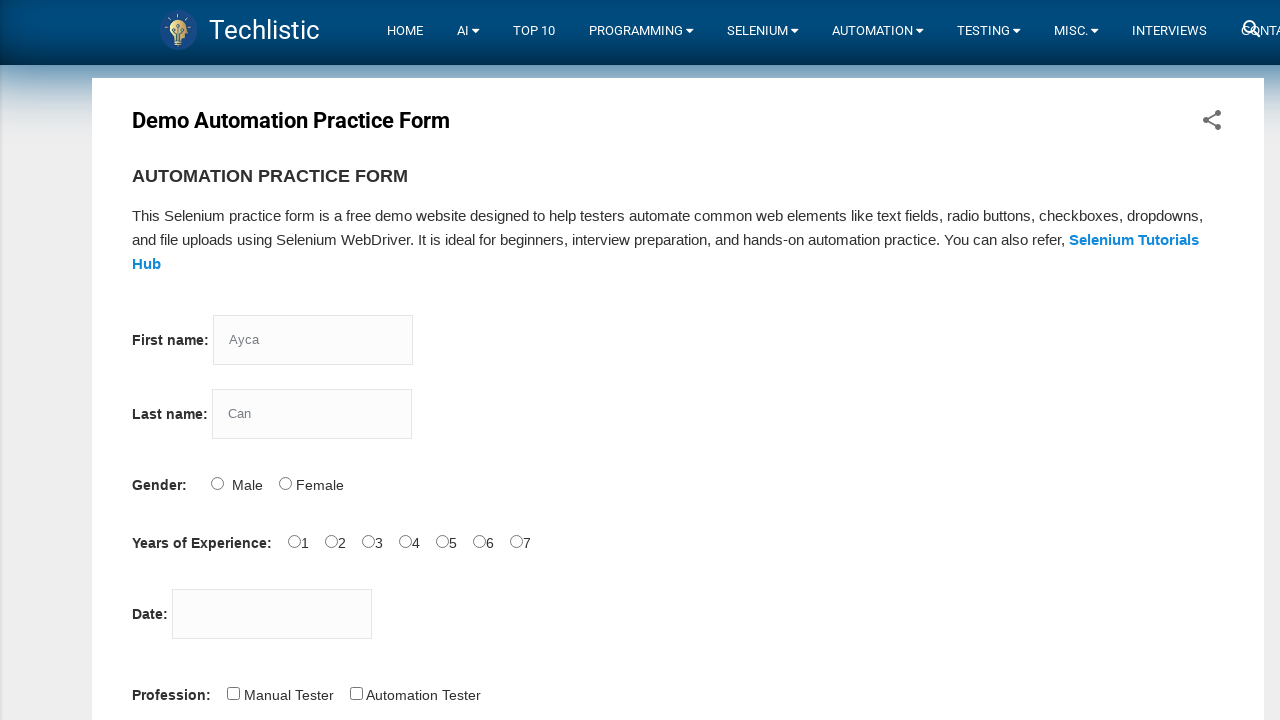

Selected Female gender option at (285, 483) on input[id='sex-1']
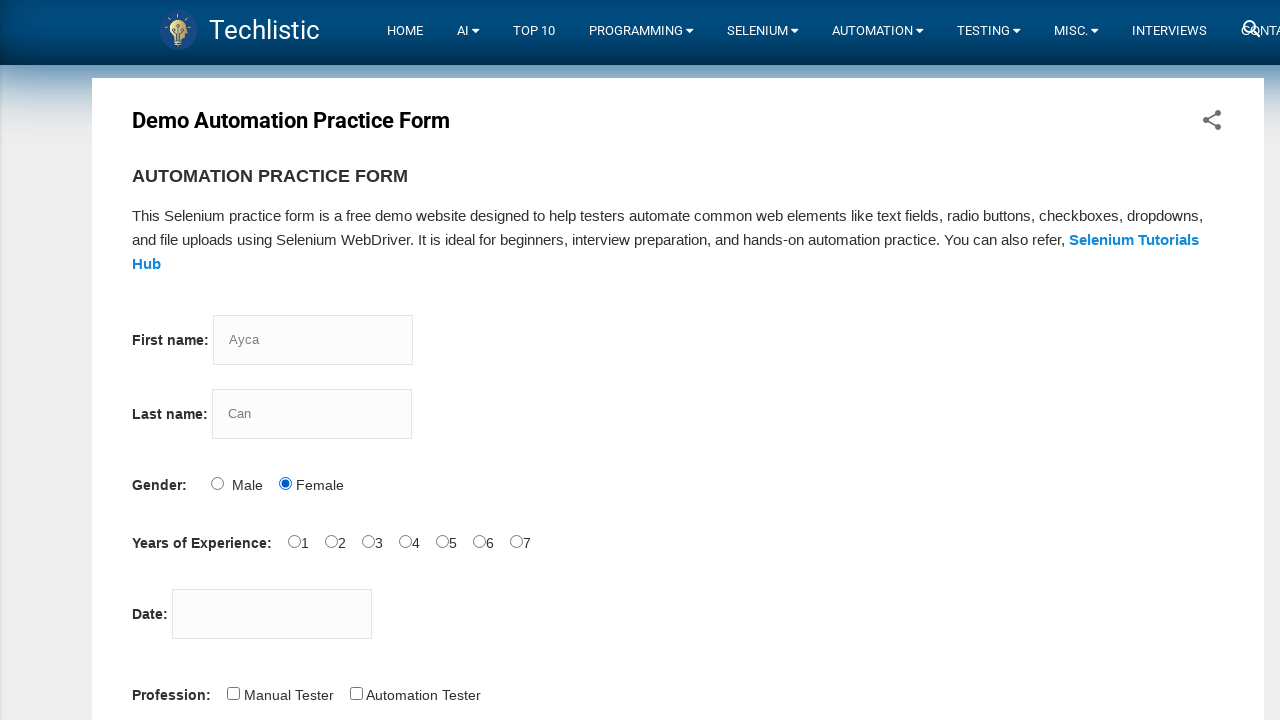

Selected 4-5 years experience option at (405, 541) on input[id='exp-3']
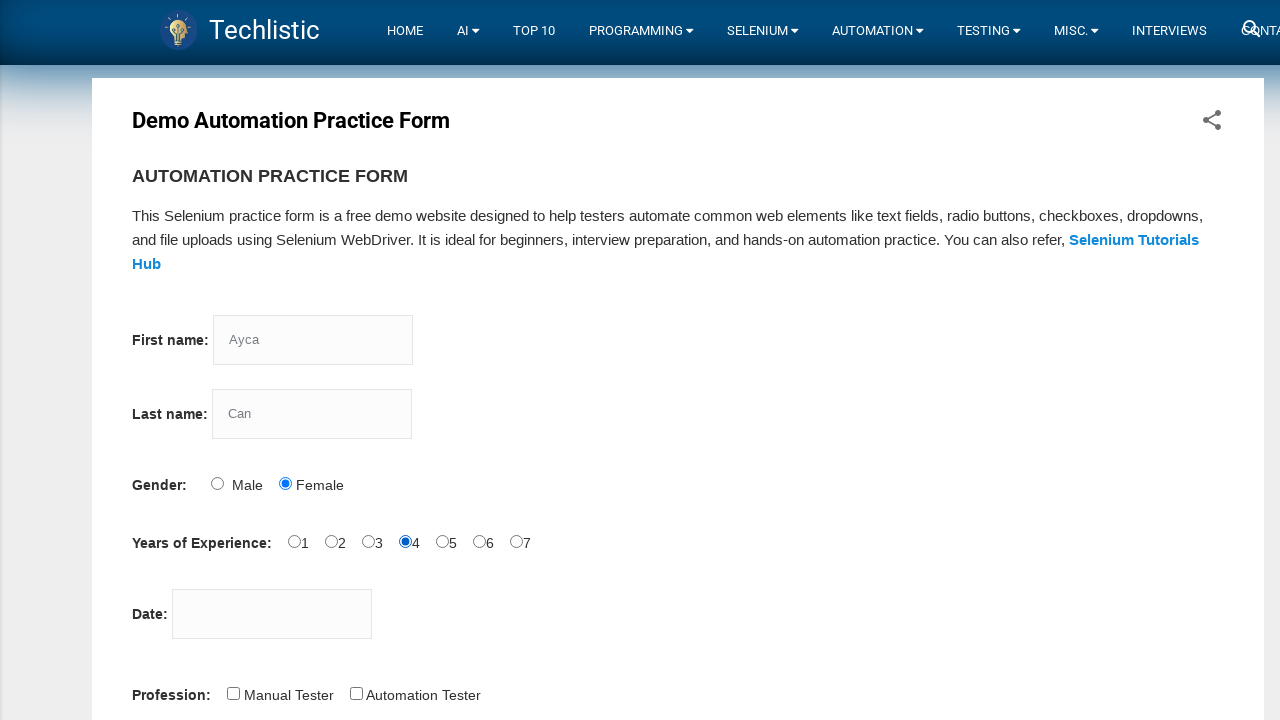

Filled date field with '12/12/2022' on input[id='datepicker']
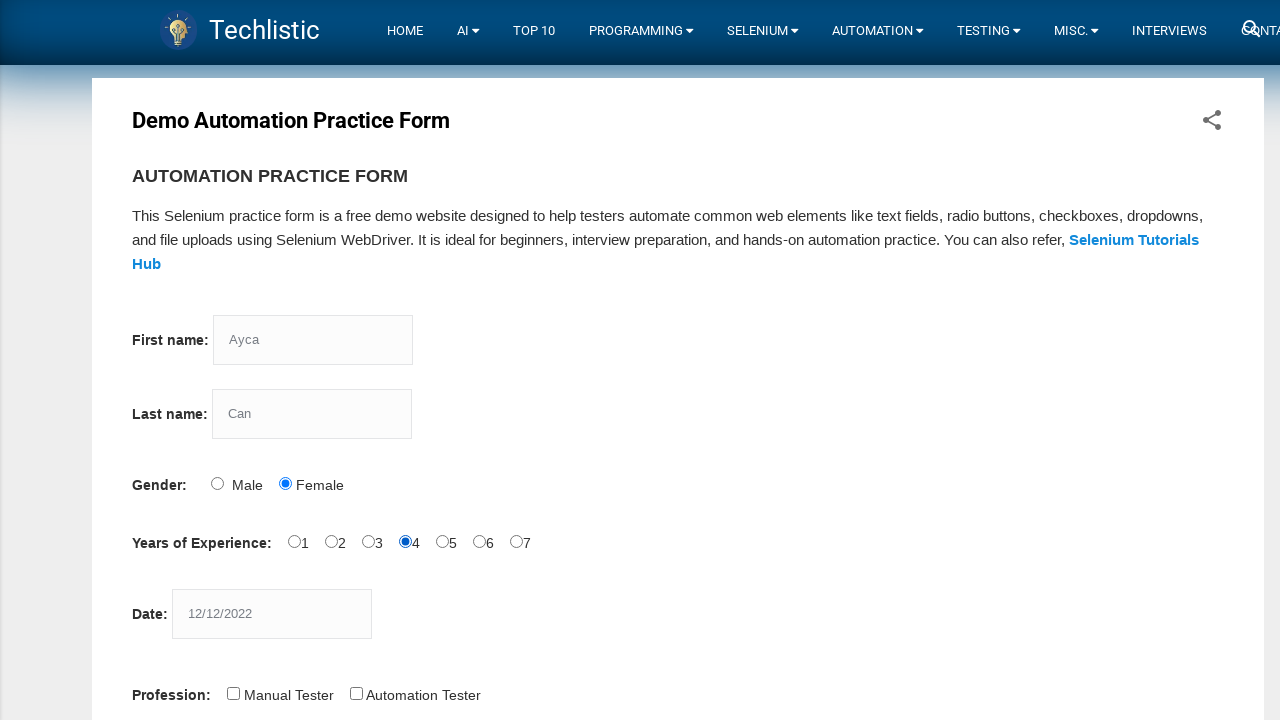

Selected Automation Tester profession at (356, 693) on input[id='profession-1']
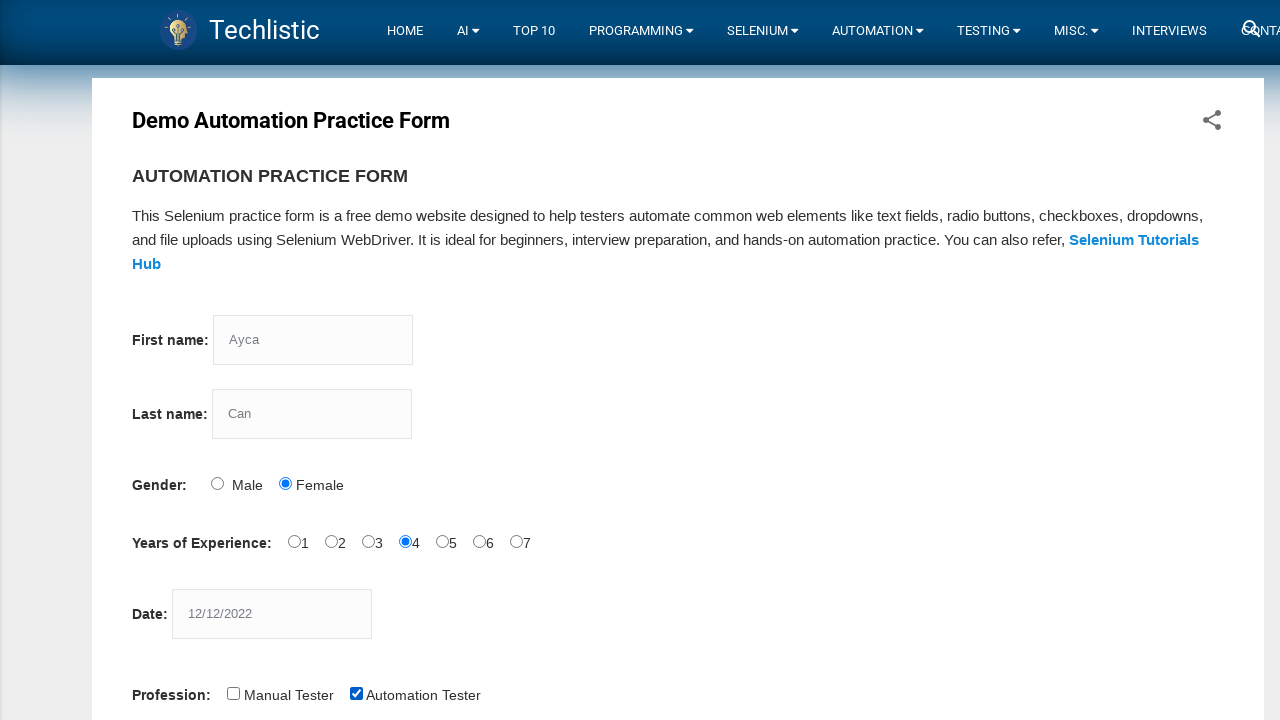

Selected Selenium Webdriver tool at (446, 360) on input[id='tool-2']
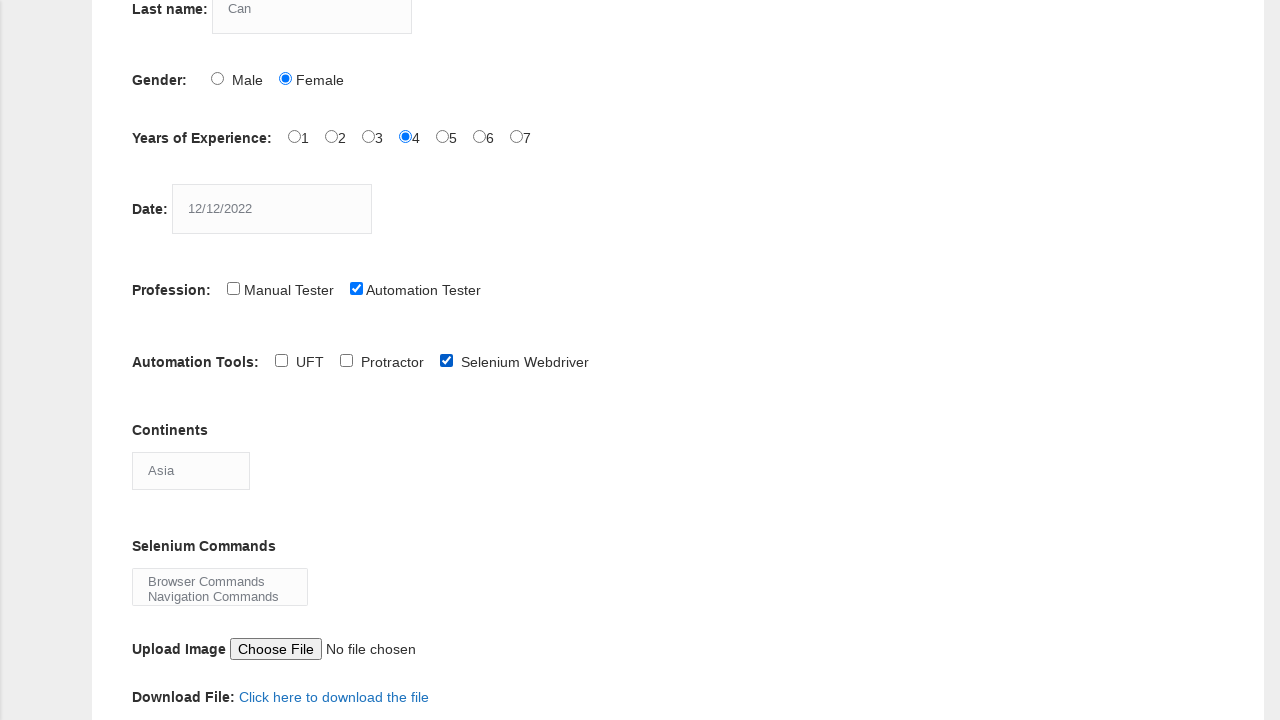

Selected Africa continent on select[id='continents']
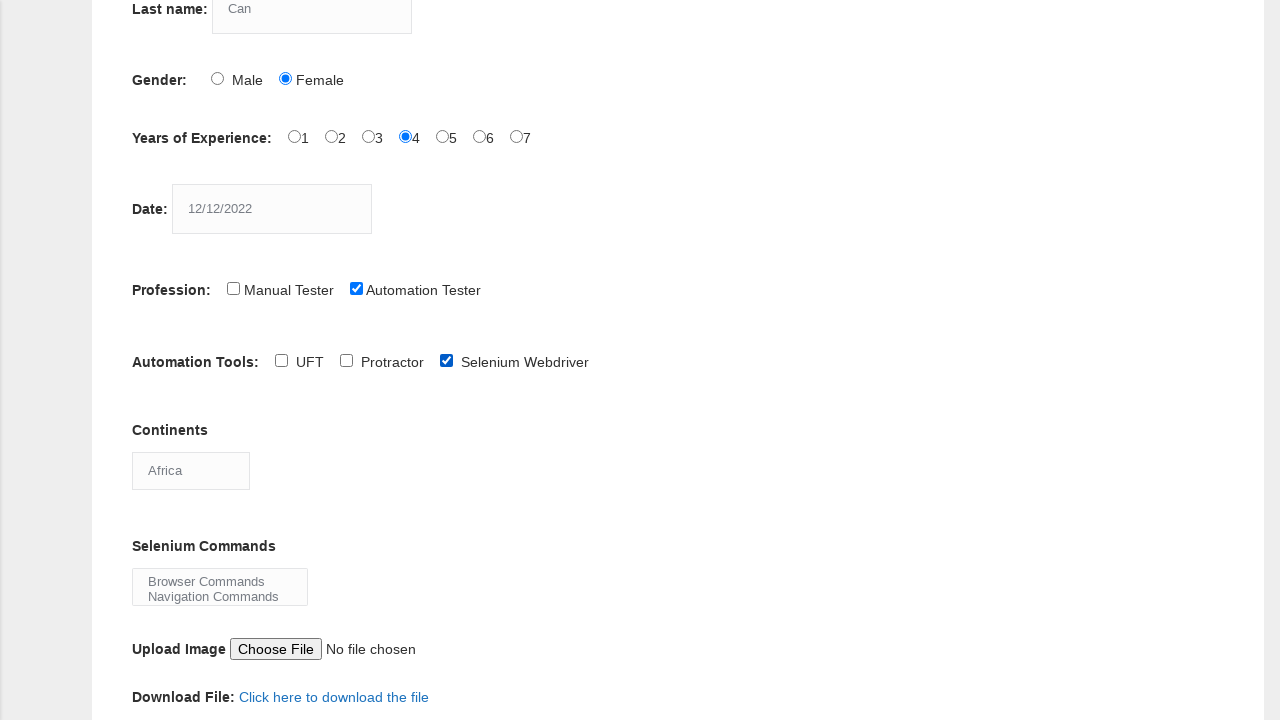

Selected multiple commands: Browser Commands, Navigation Commands, and Switch Commands on select[id='selenium_commands']
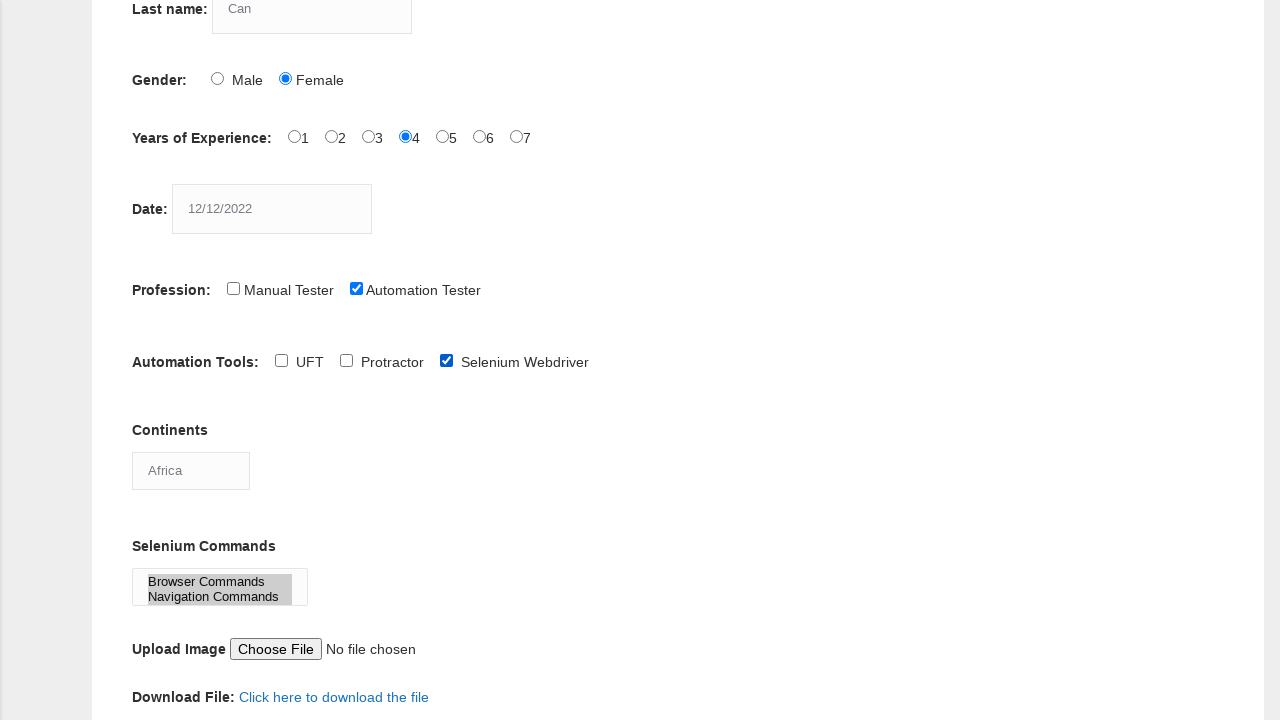

Clicked submit button to submit the form at (157, 360) on button#submit
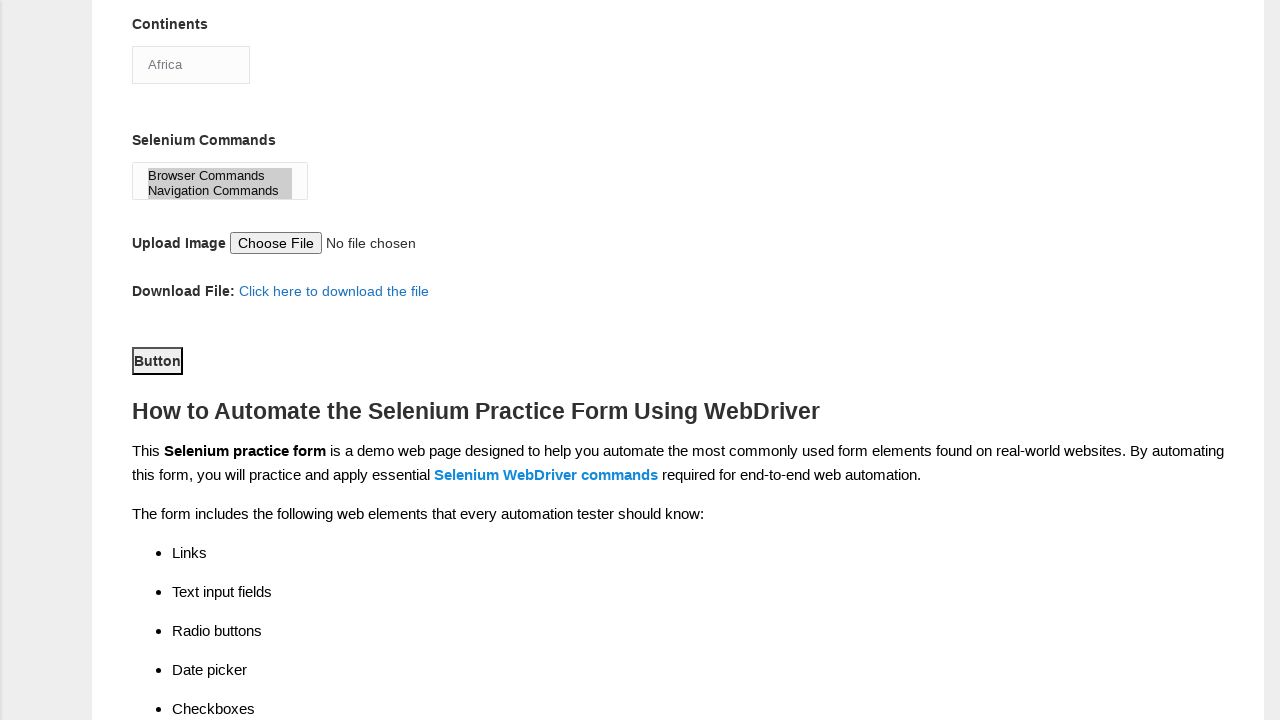

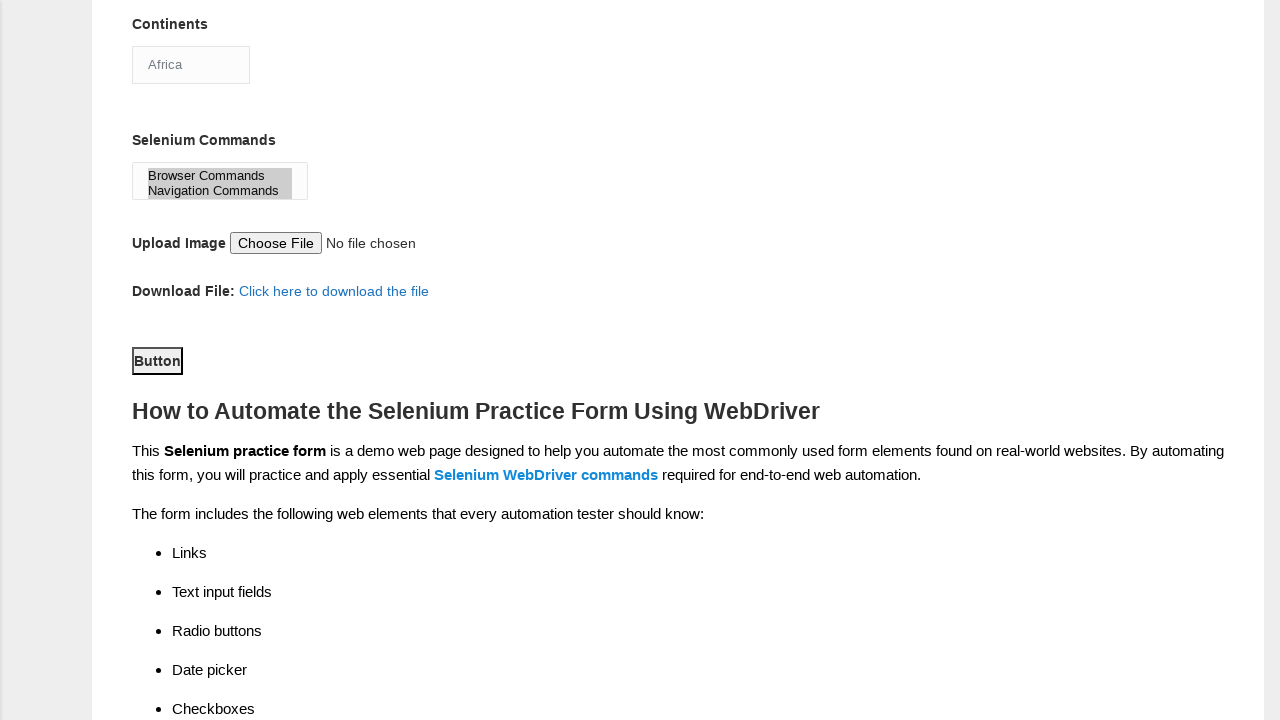